Tests the prompt alert by clicking the prompt button, entering a name in the prompt, accepting it, and verifying the entered name is displayed

Starting URL: https://demoqa.com/

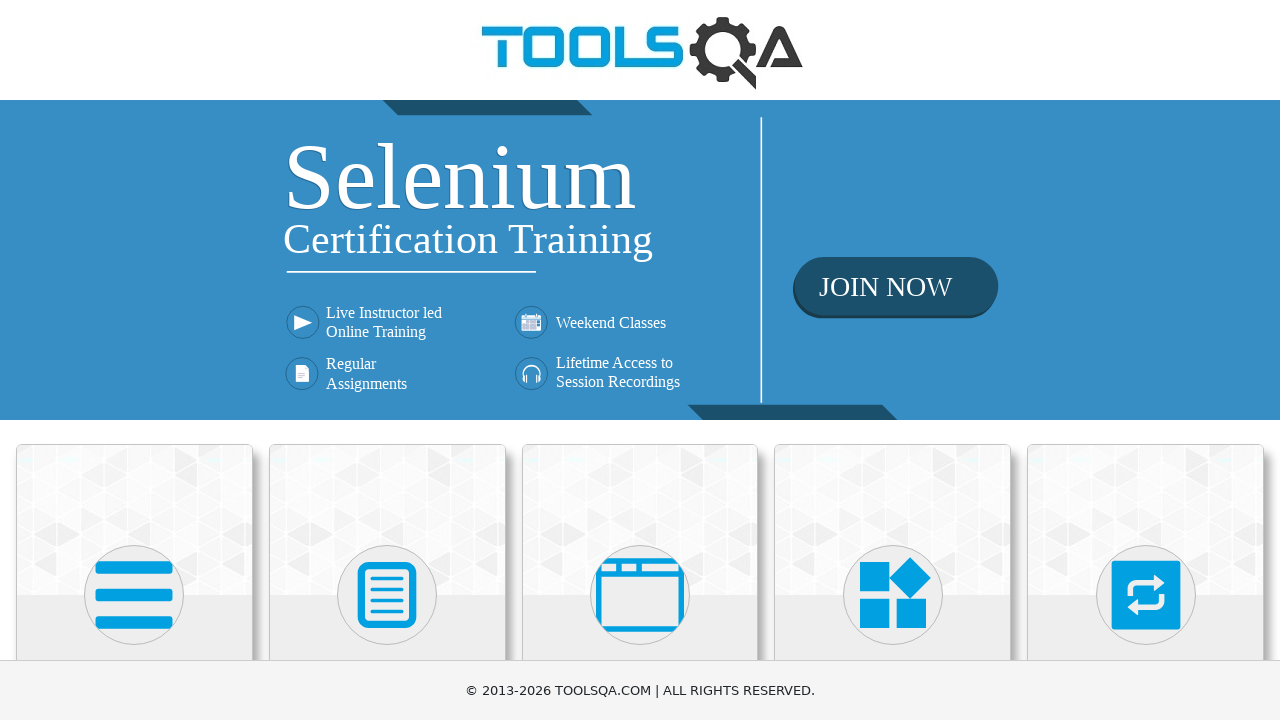

Scrolled down the page to view alert cards
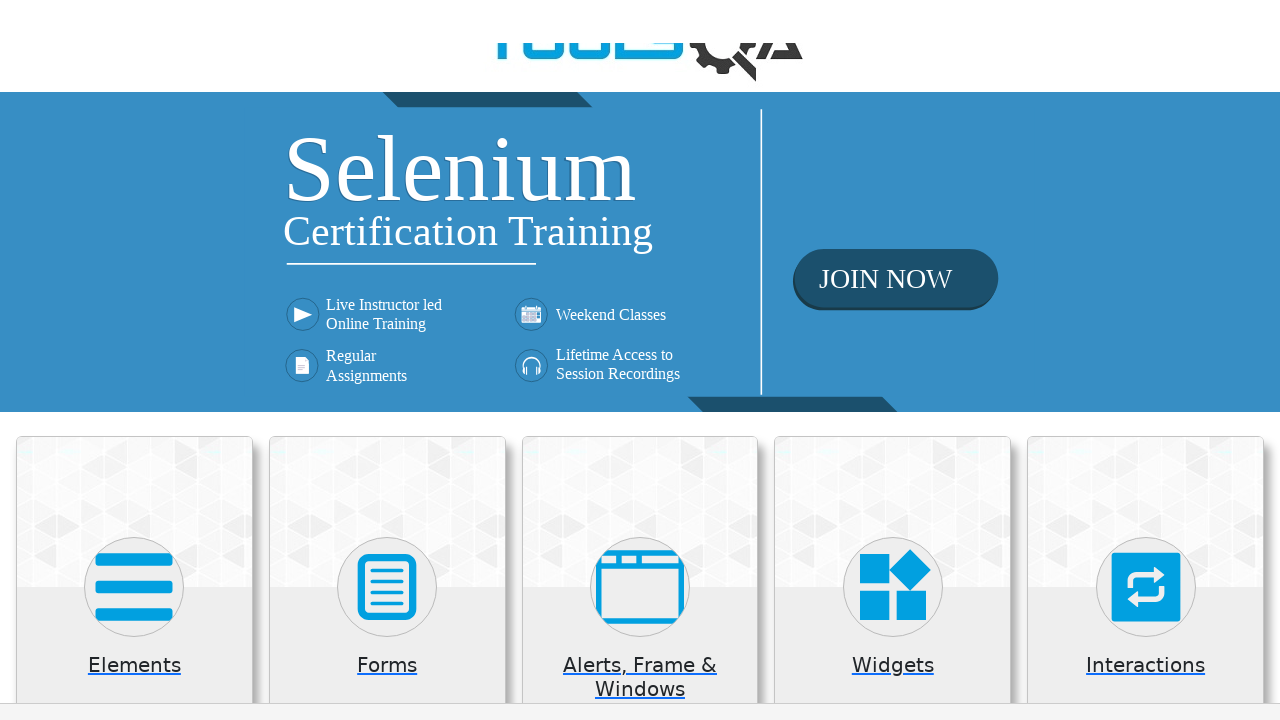

Clicked on 'Alerts, Frame & Windows' card at (640, 185) on xpath=//h5[text()='Alerts, Frame & Windows']
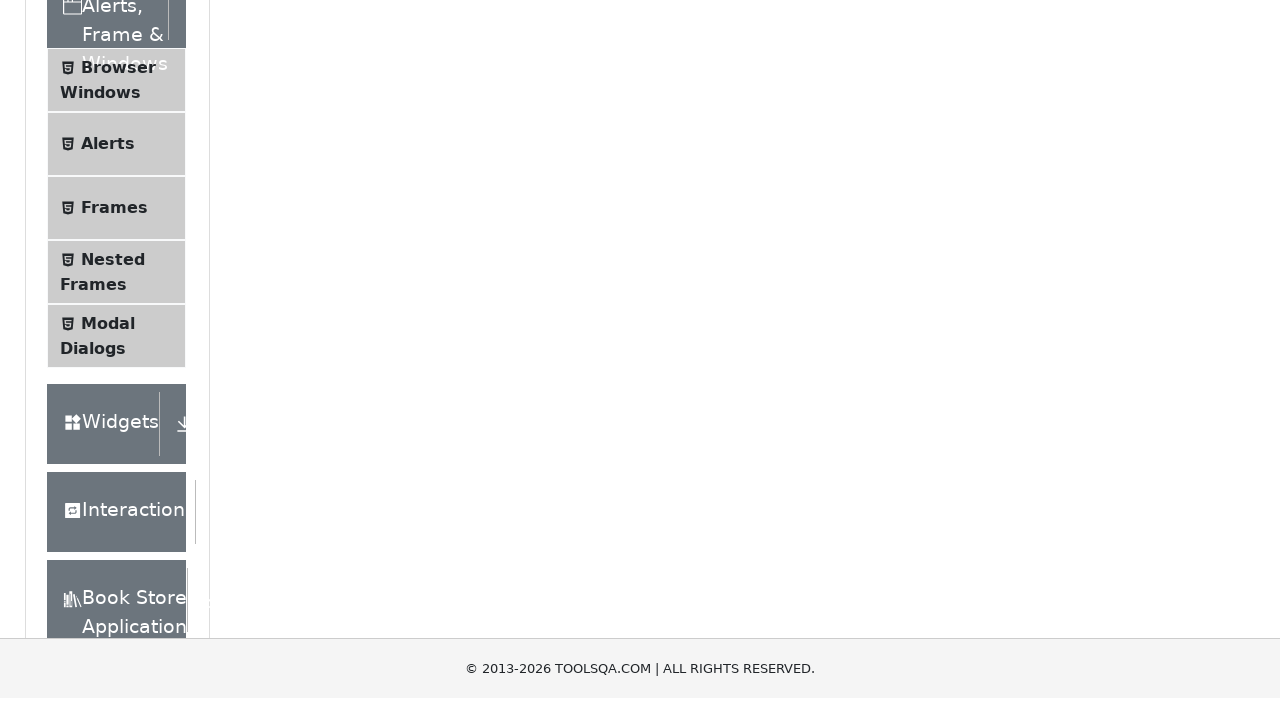

Clicked on 'Alerts' in the side menu at (108, 176) on xpath=//span[text()='Alerts']
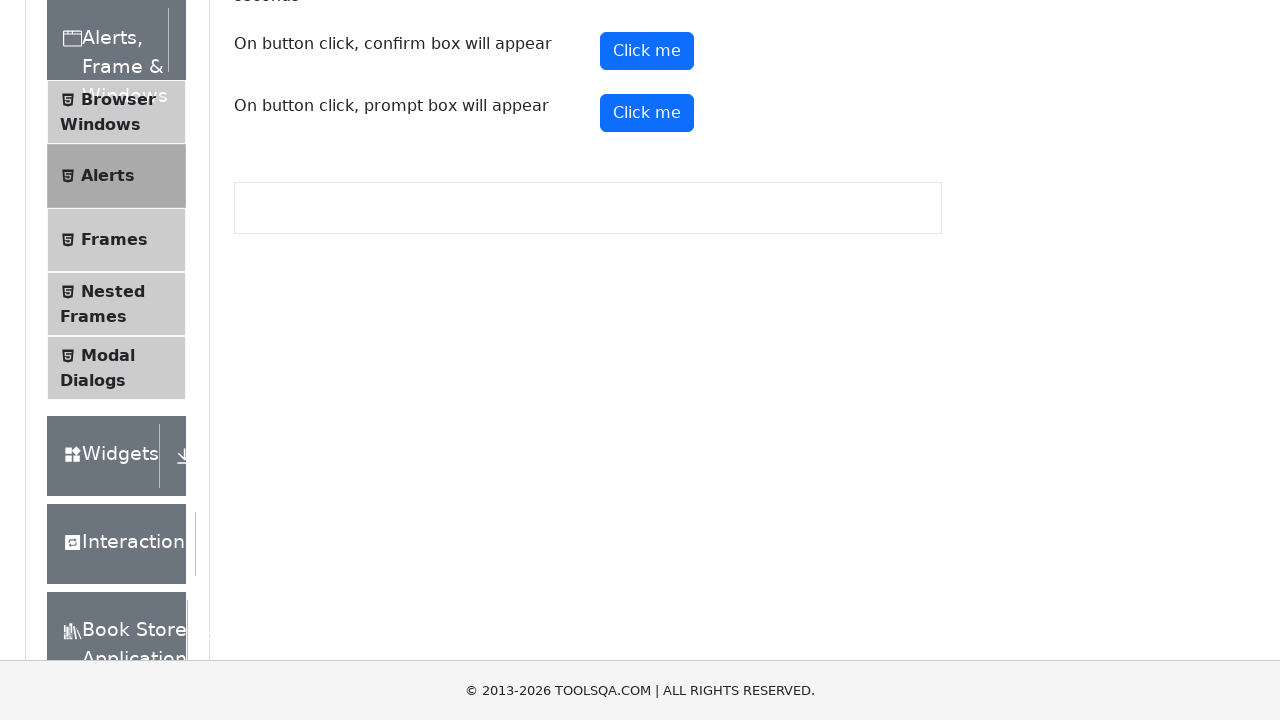

Set up dialog handler to accept prompt with 'Marcus'
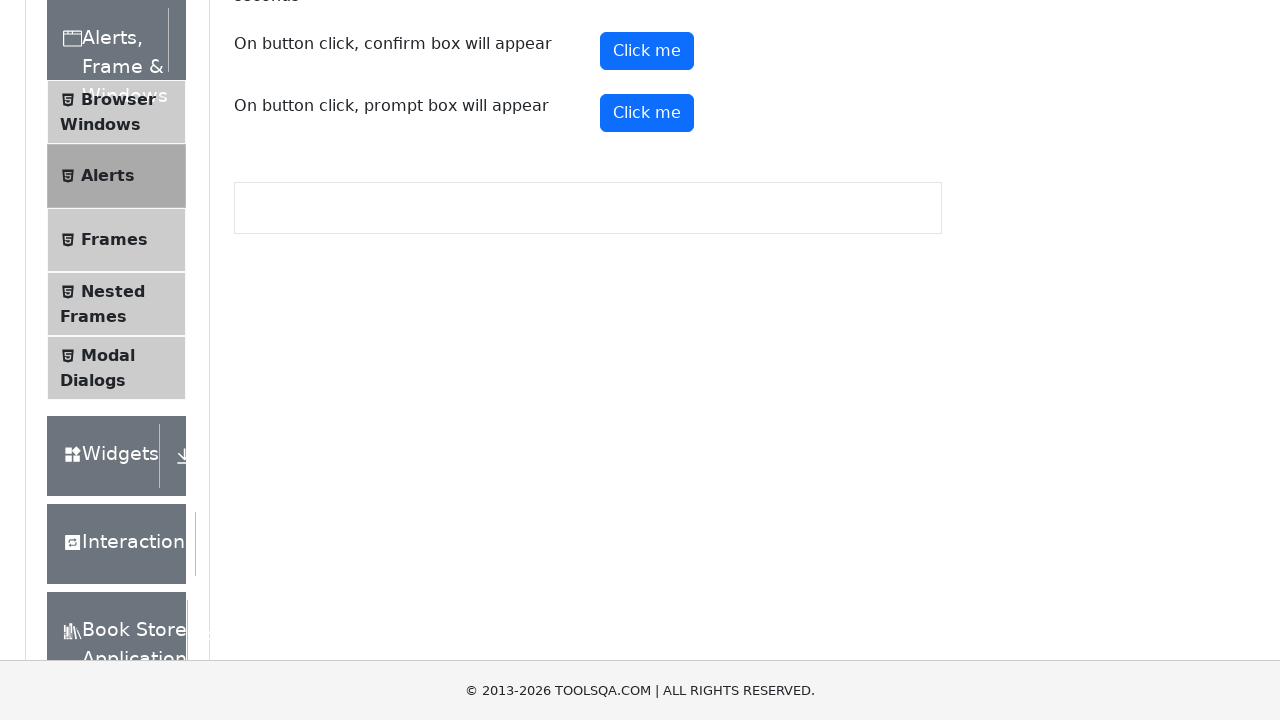

Clicked the prompt button to trigger the alert at (647, 113) on #promtButton
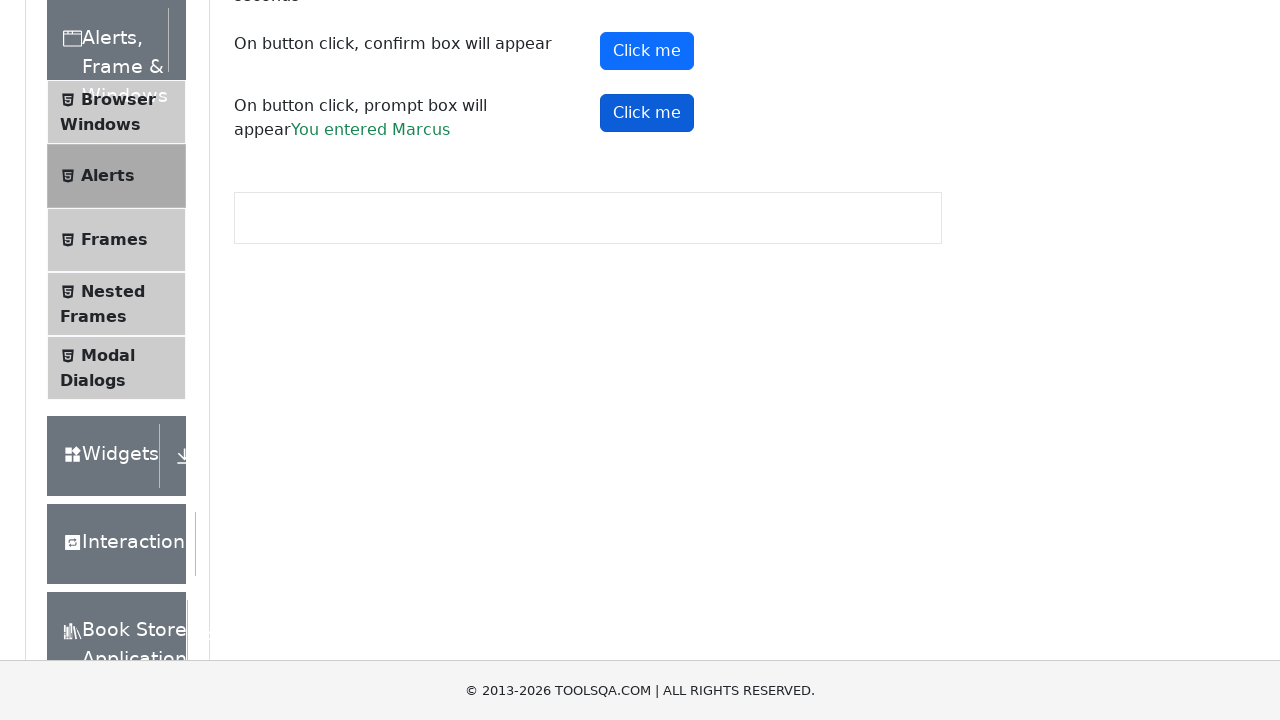

Prompt result element loaded on the page
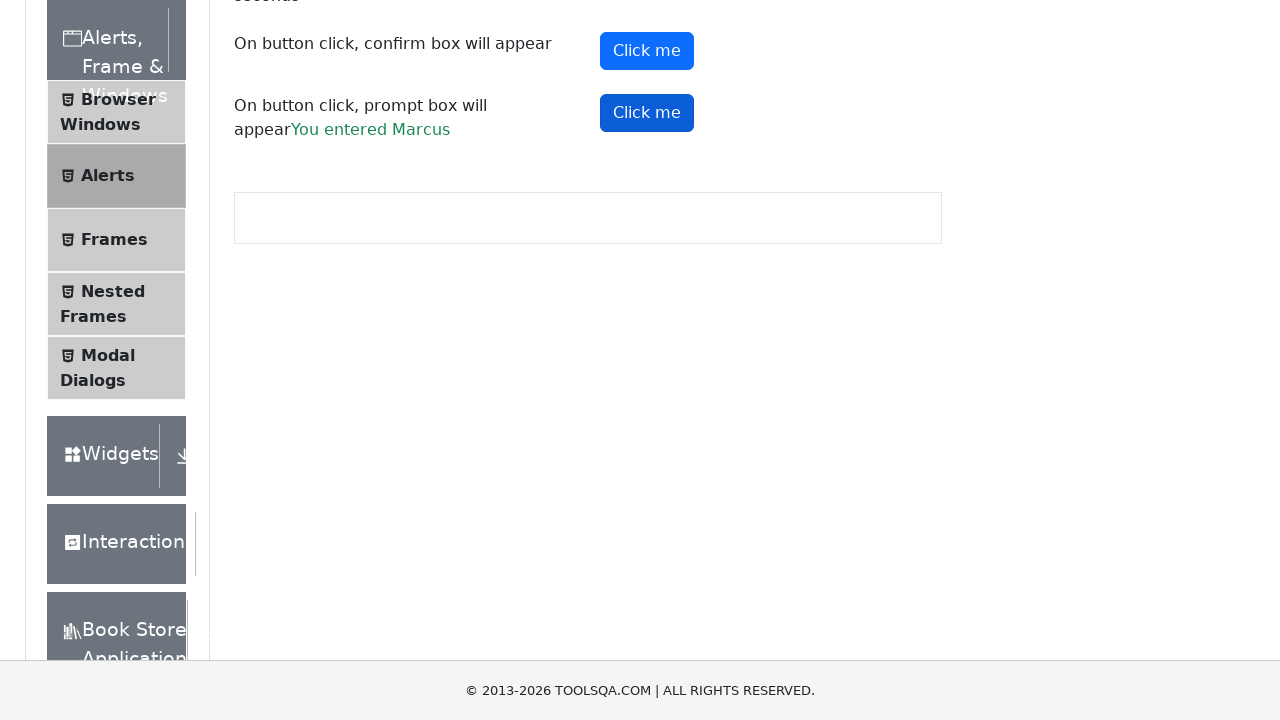

Retrieved prompt result text
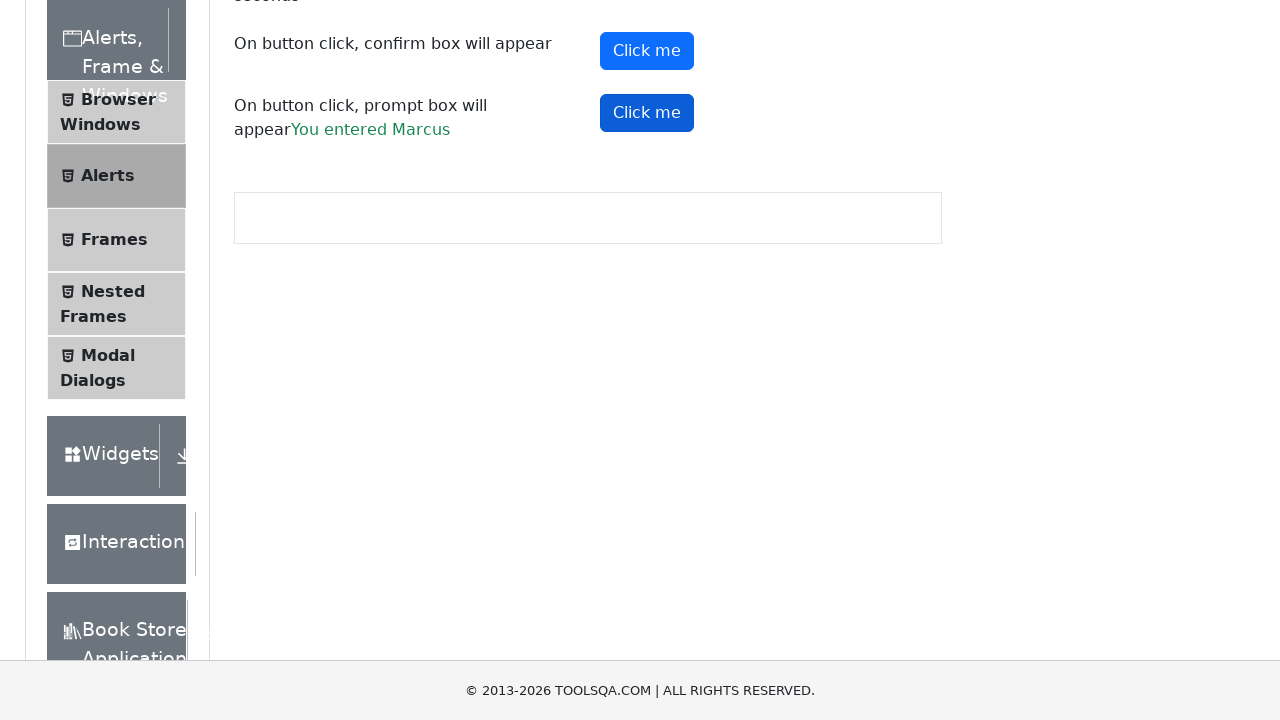

Verified that the result text contains 'You entered Marcus'
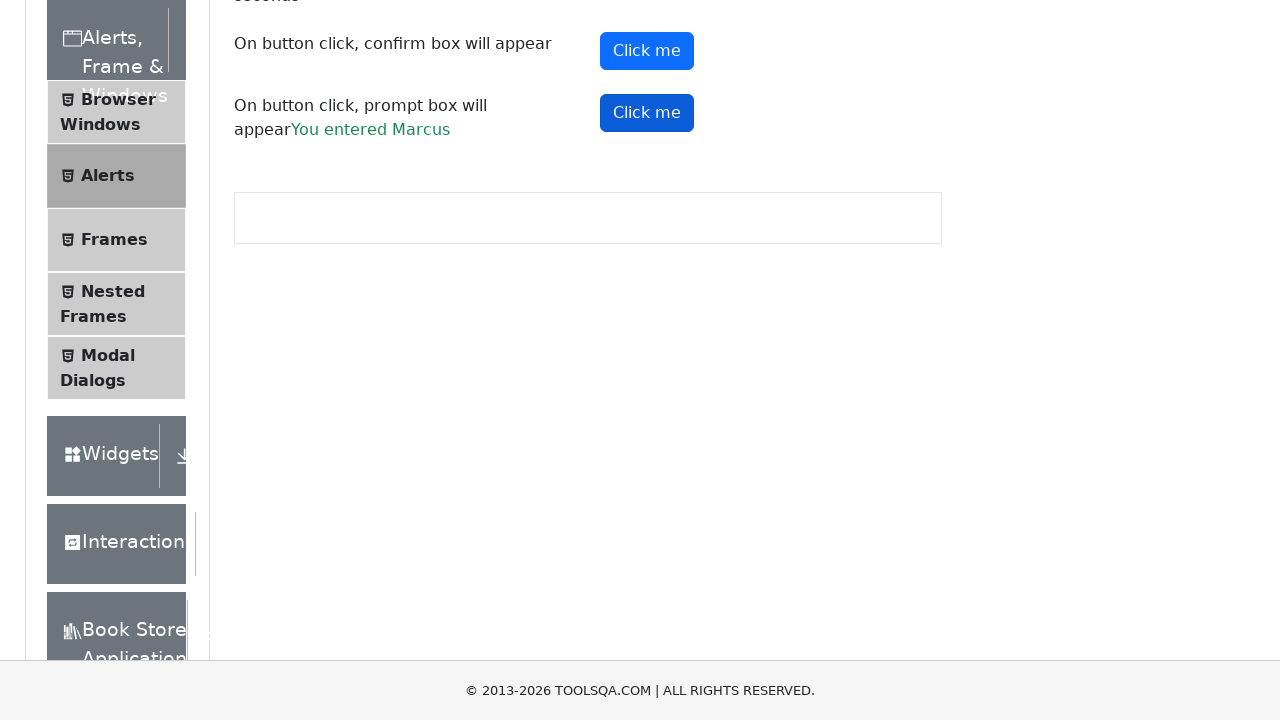

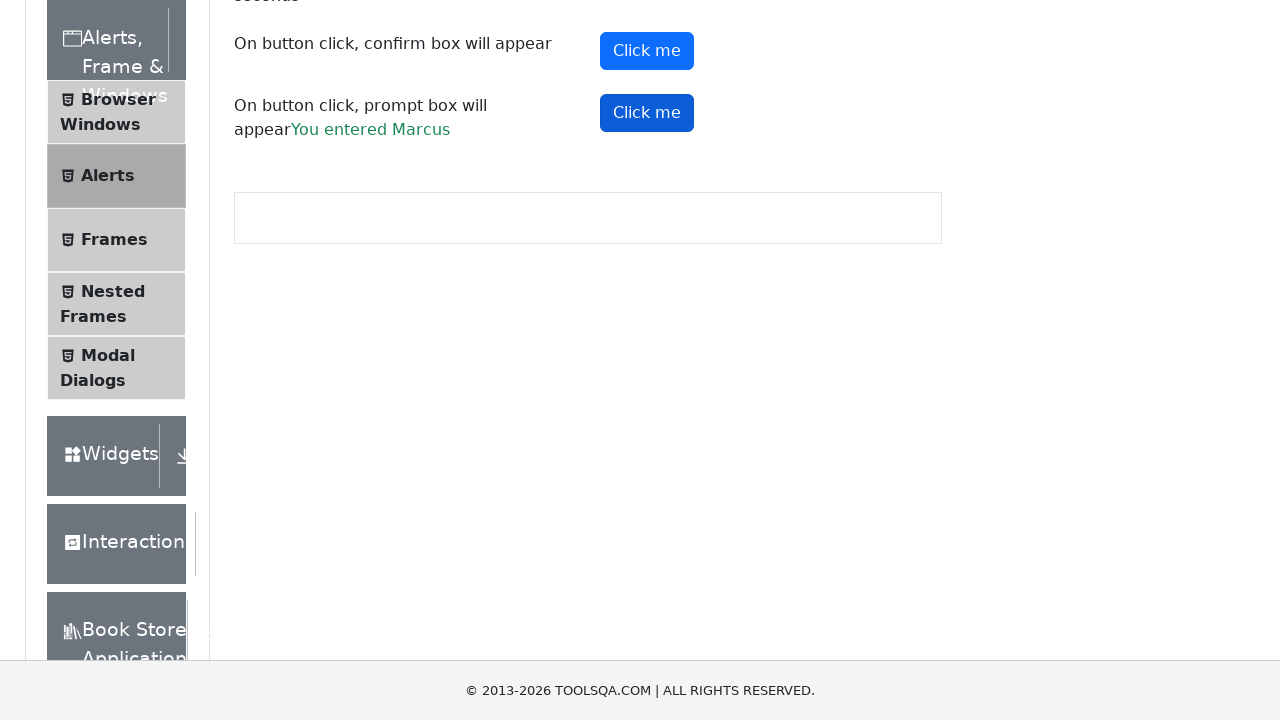